Tests window switching functionality by opening a child window, extracting email text from it, and using that text in the parent window's username field

Starting URL: https://www.rahulshettyacademy.com/loginpagePractise/#

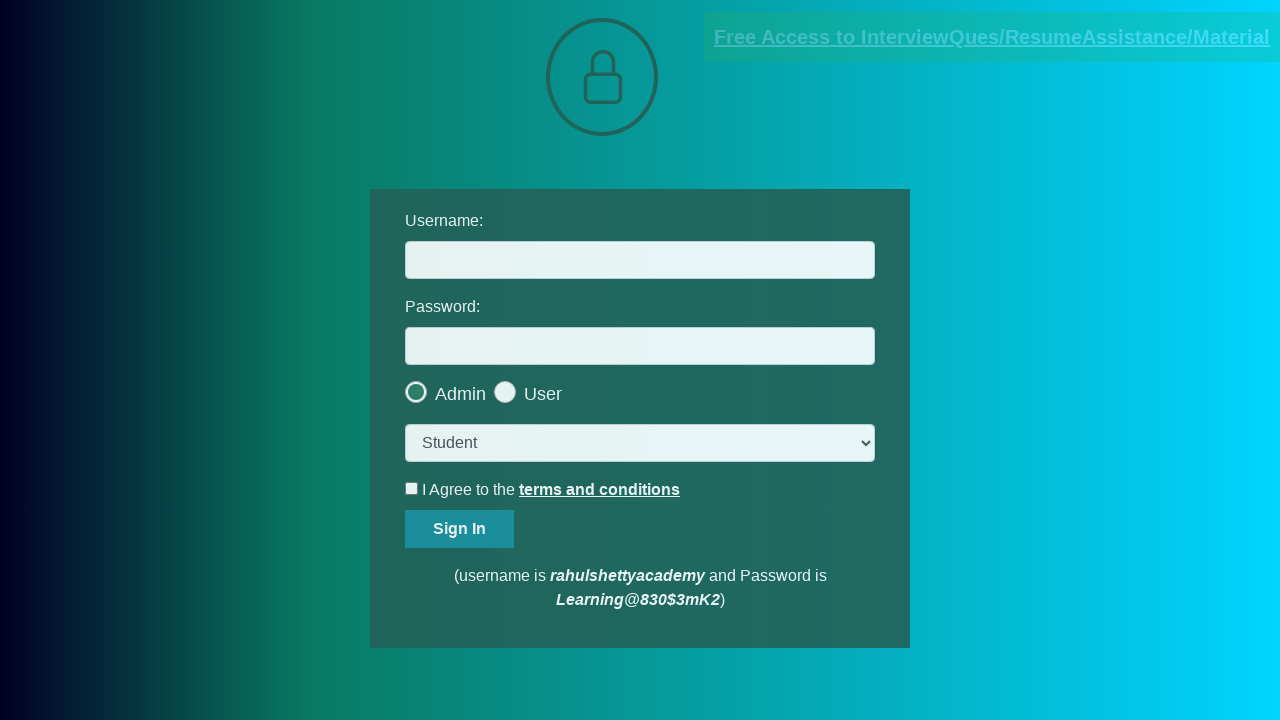

Clicked blinking text link to open child window at (992, 37) on a.blinkingText
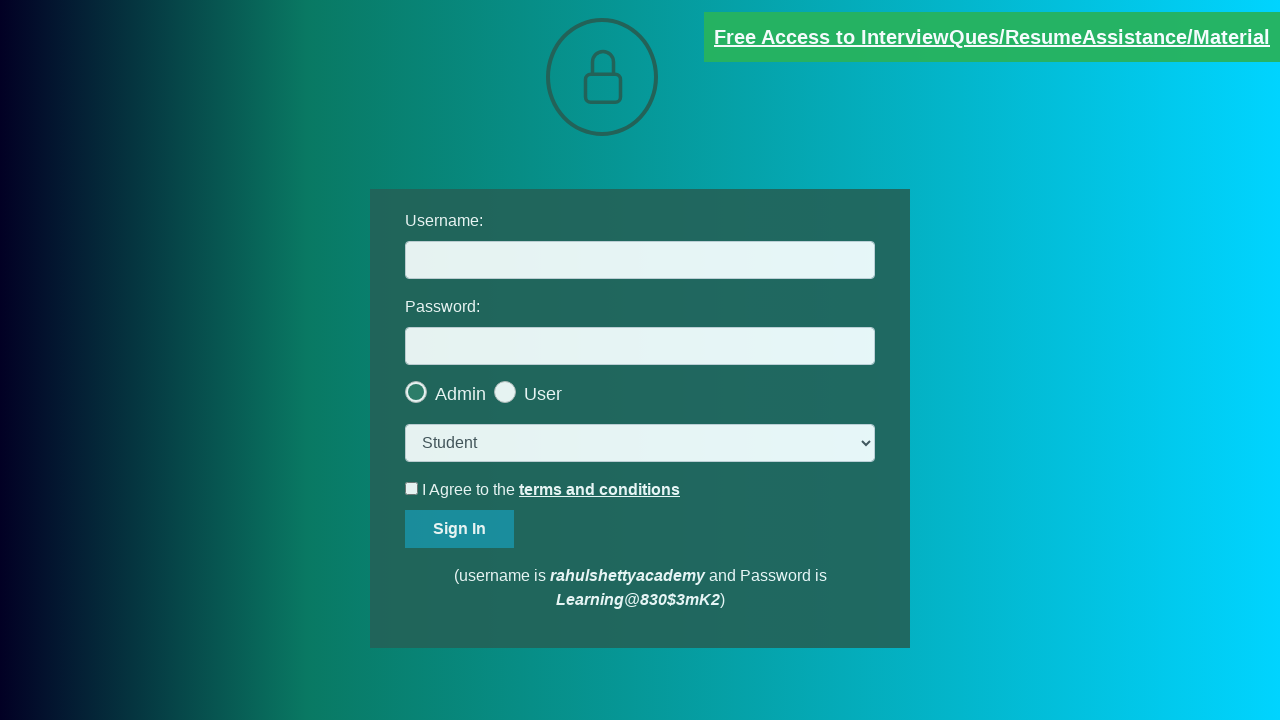

Child window opened and captured
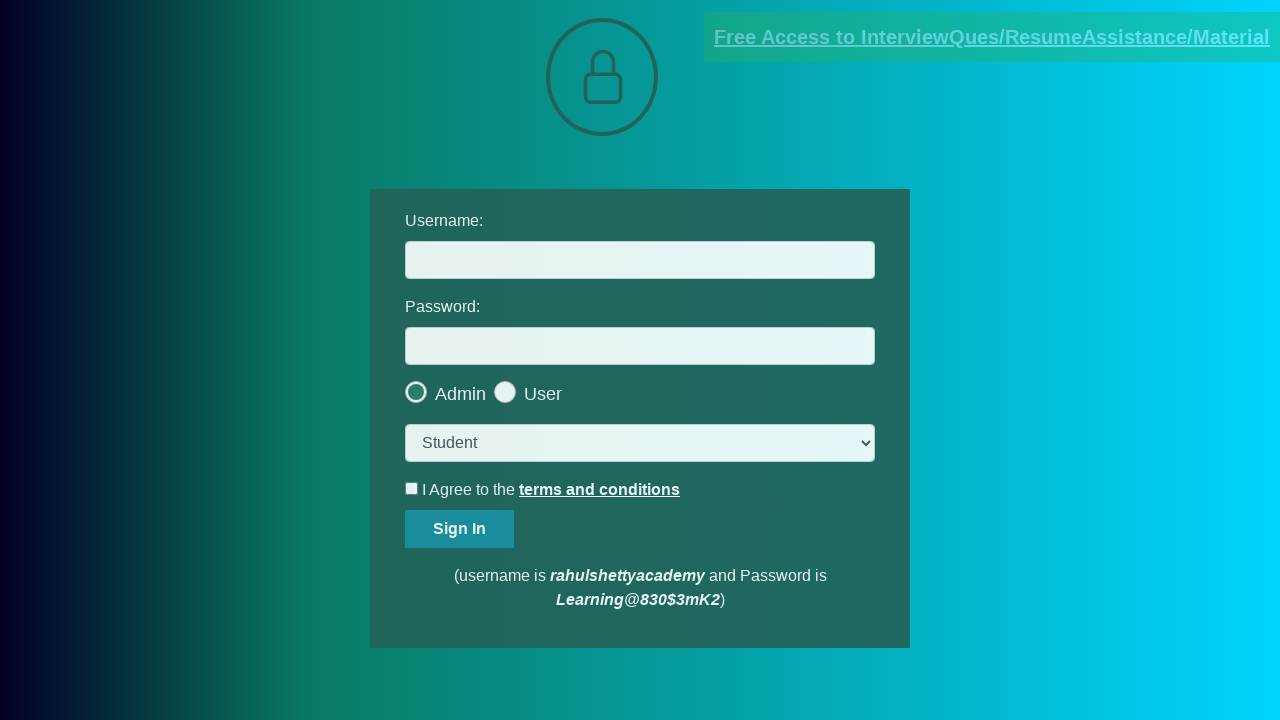

Extracted email text from child window
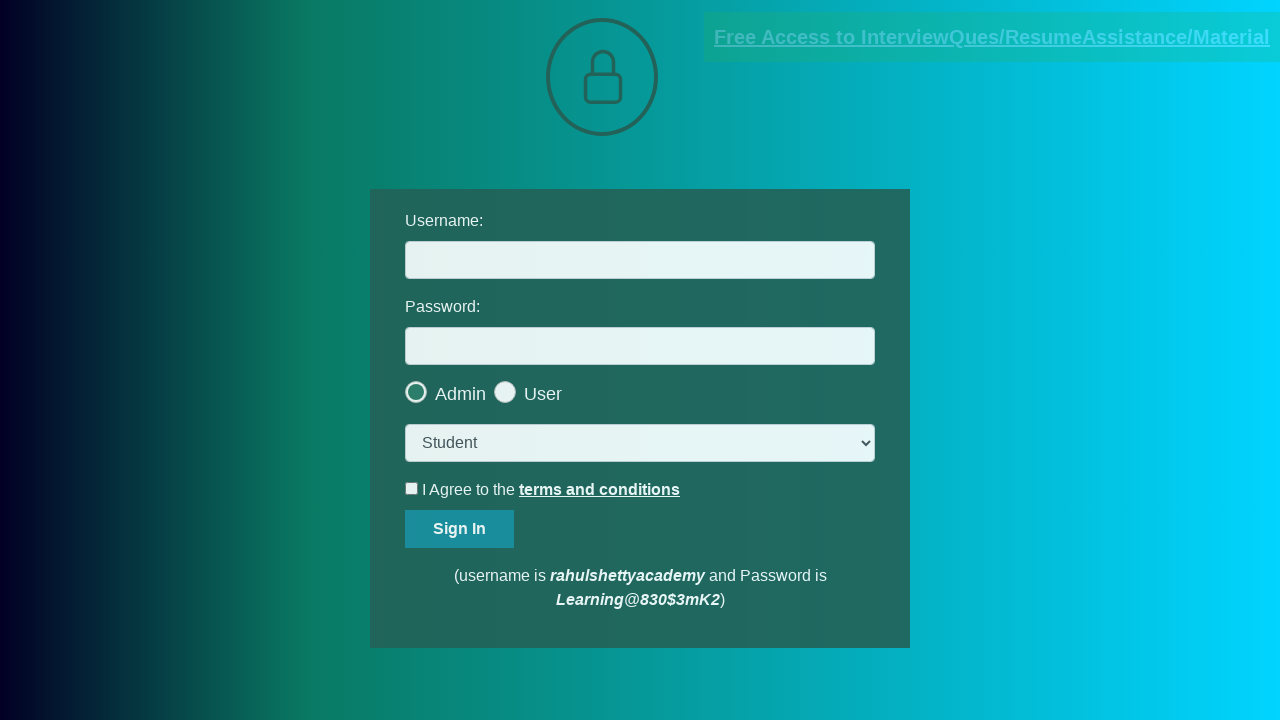

Parsed email address: mentor@rahulshettyacademy.com
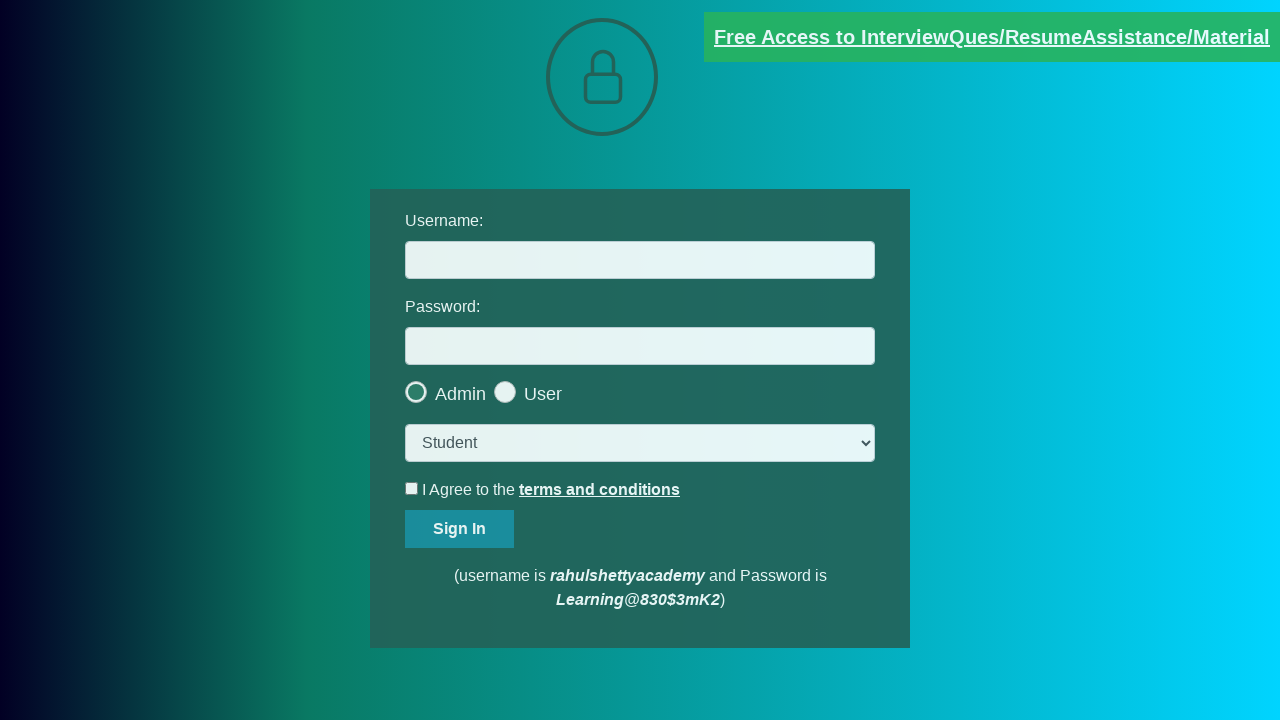

Closed child window and switched back to parent window
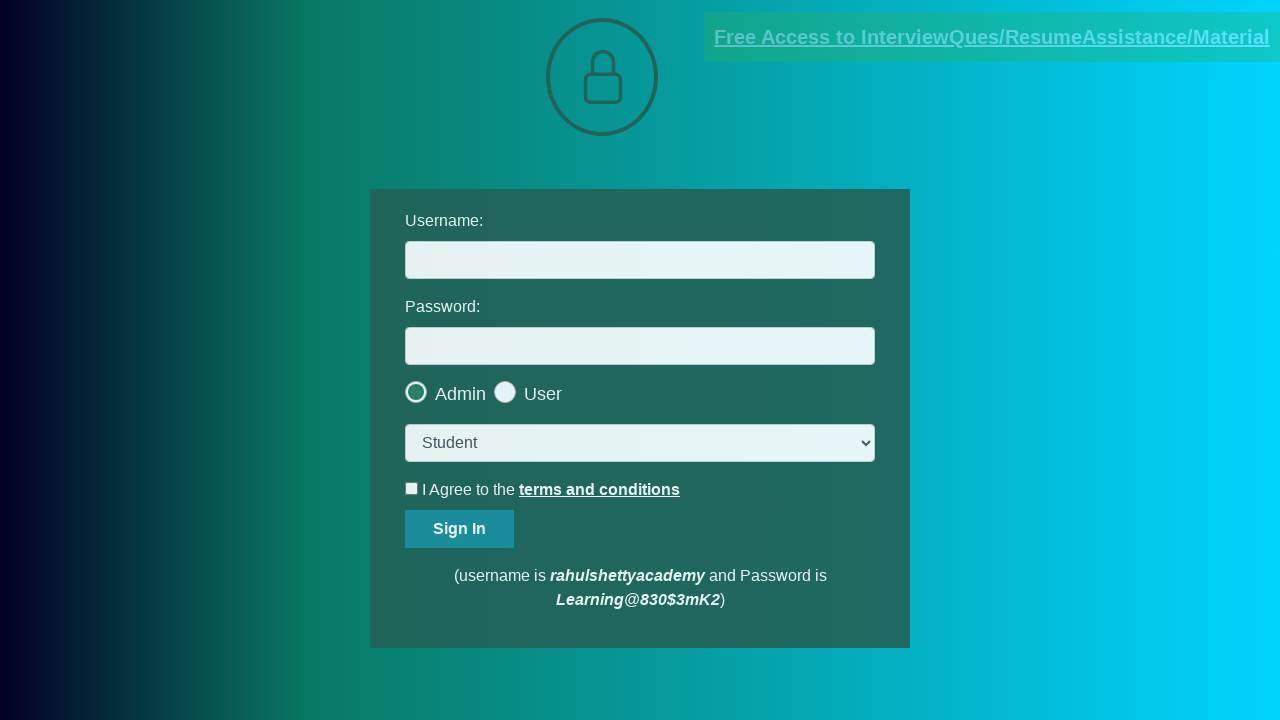

Filled username field with extracted email: mentor@rahulshettyacademy.com on #username
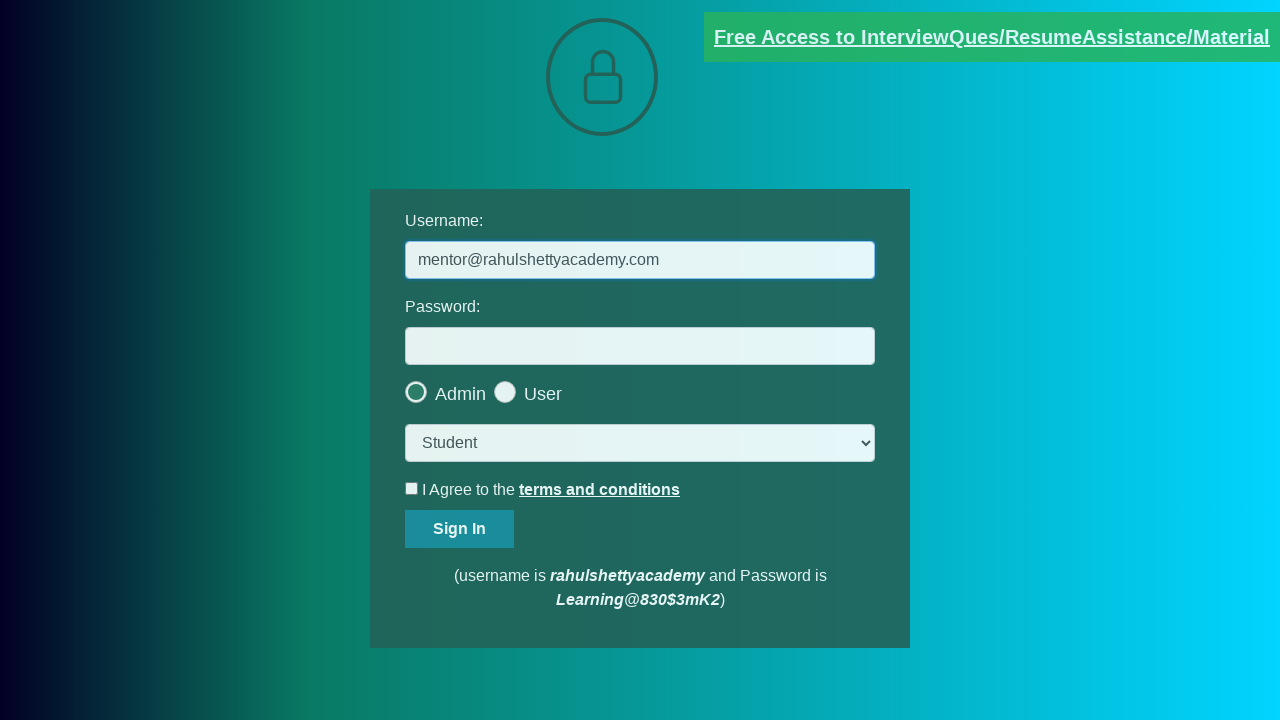

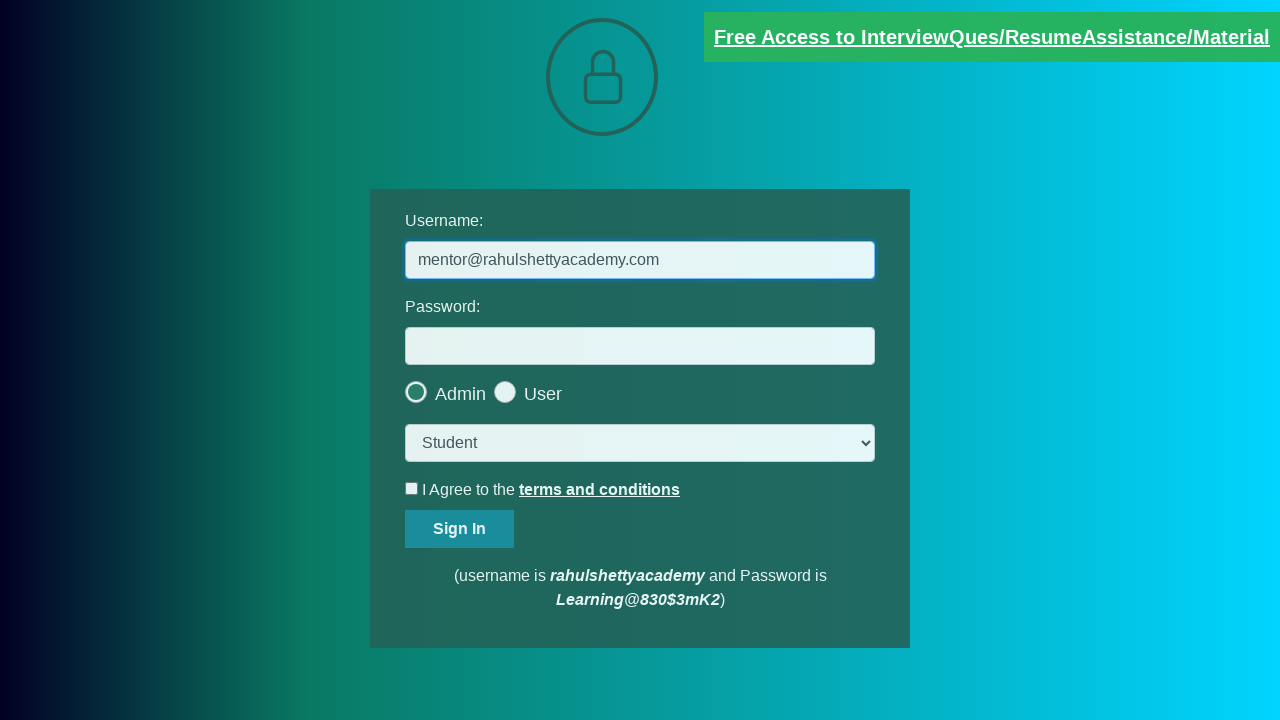